Tests registration with maximum length username and password values

Starting URL: https://anatoly-karpovich.github.io/demo-login-form/

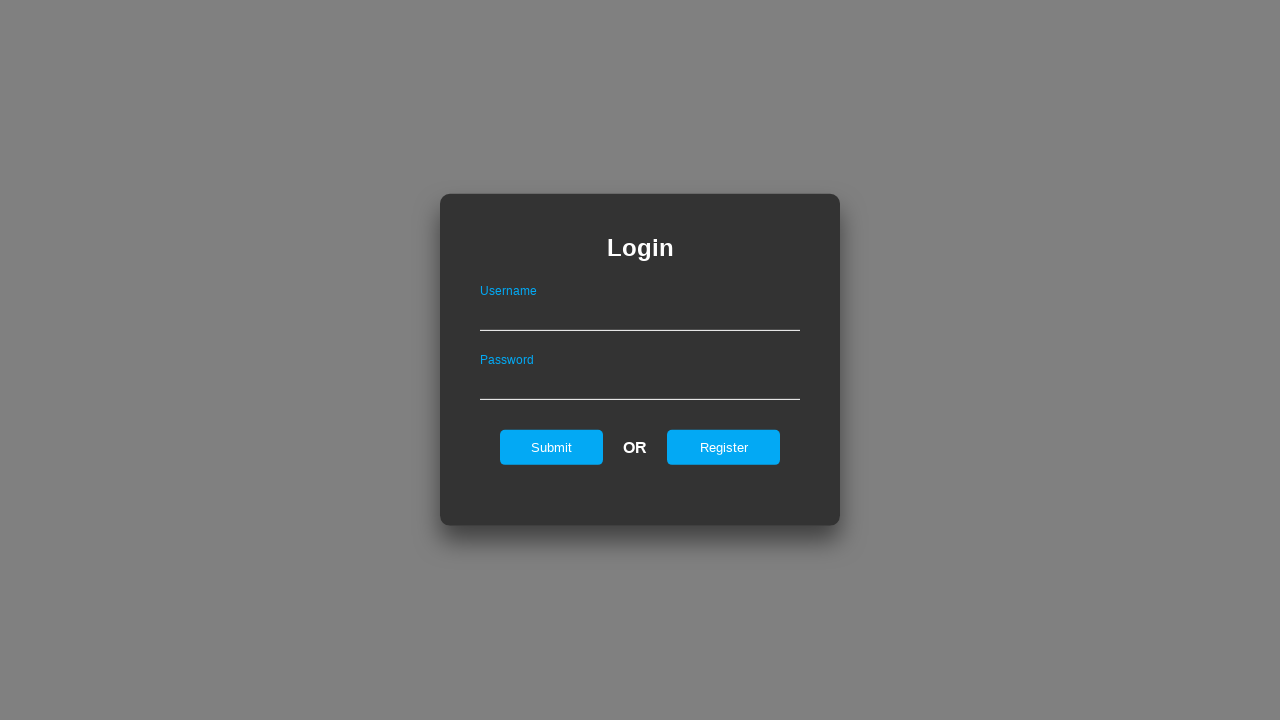

Clicked register button to open registration form at (724, 447) on #registerOnLogin
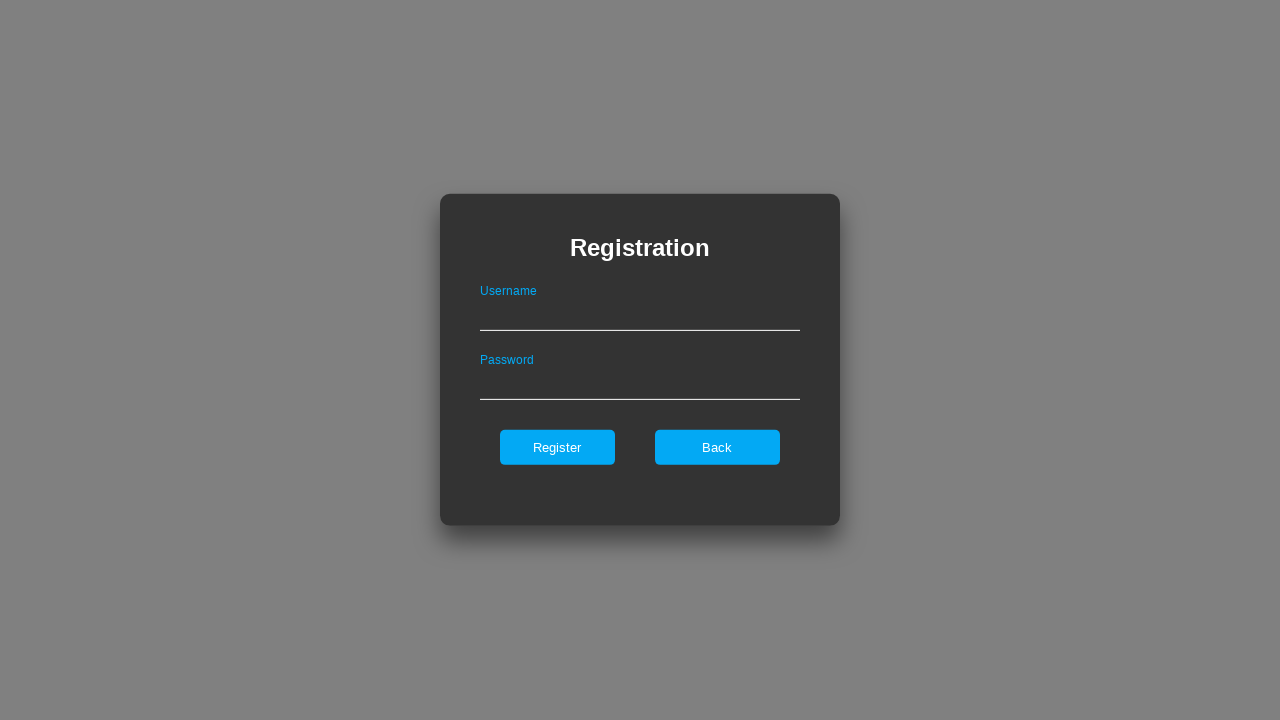

Registration form appeared
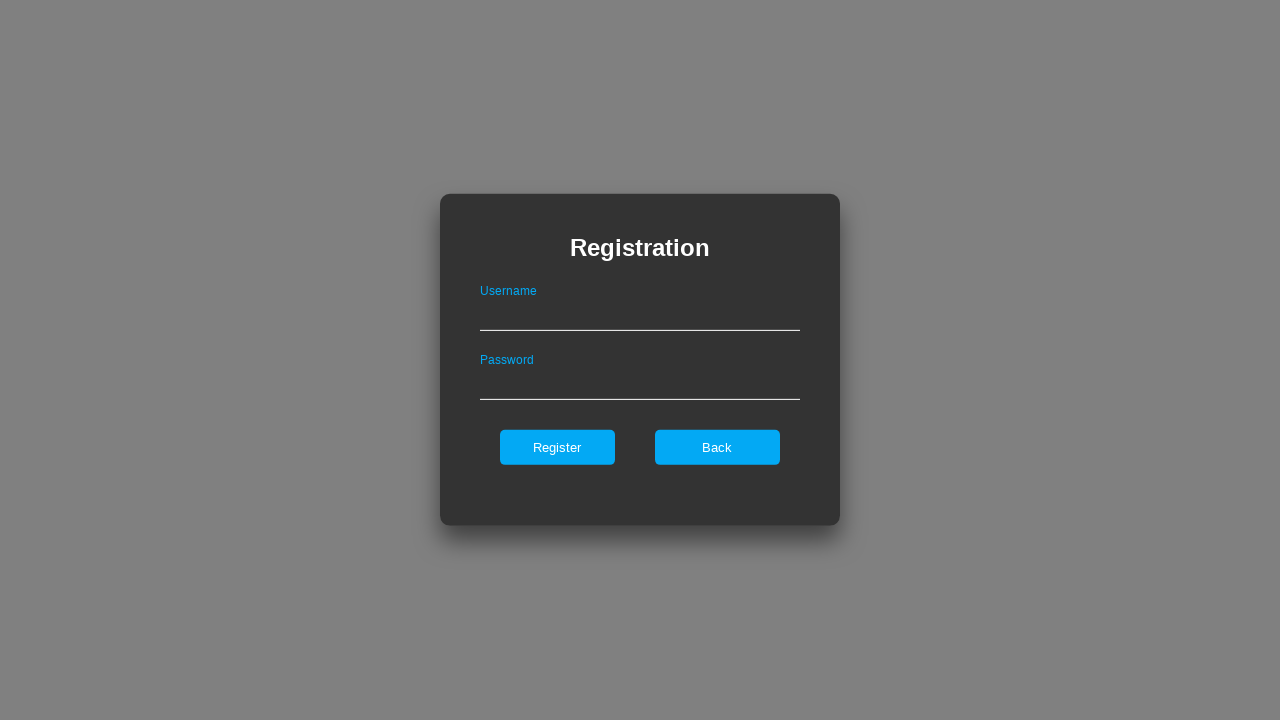

Filled username field with maximum length value (24 characters) on #userNameOnRegister
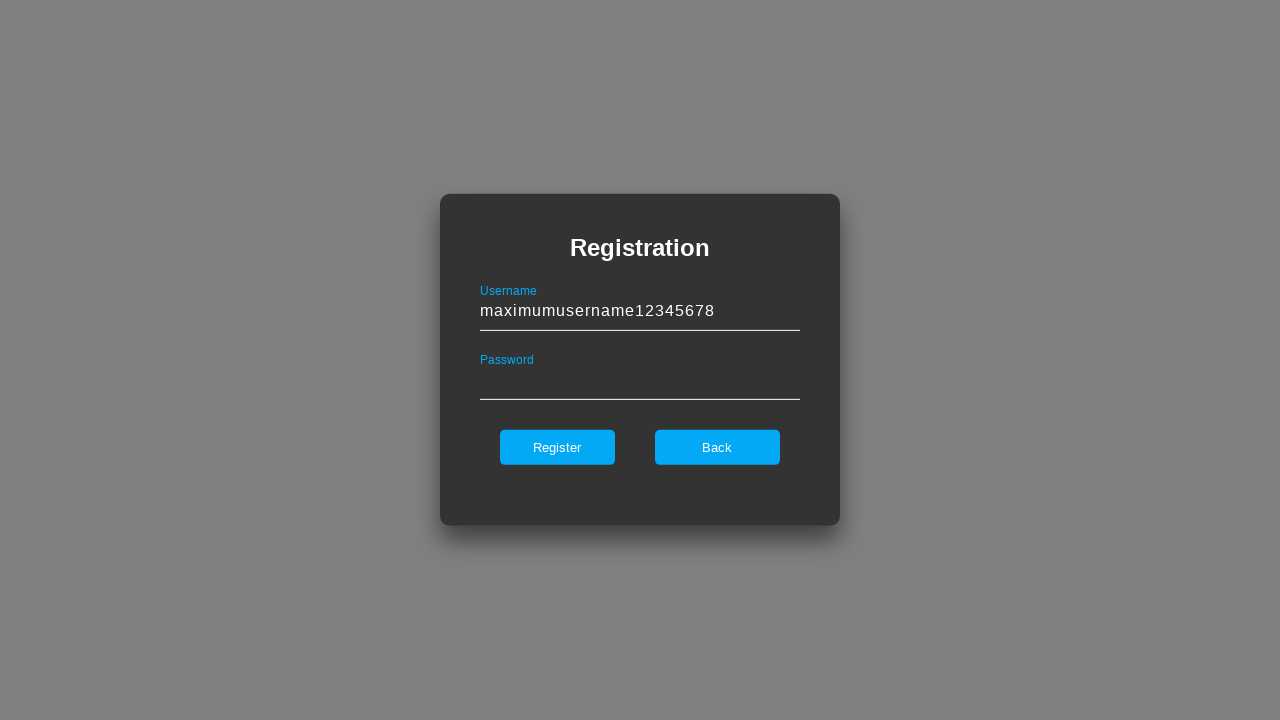

Filled password field with maximum length value (25 characters) on #passwordOnRegister
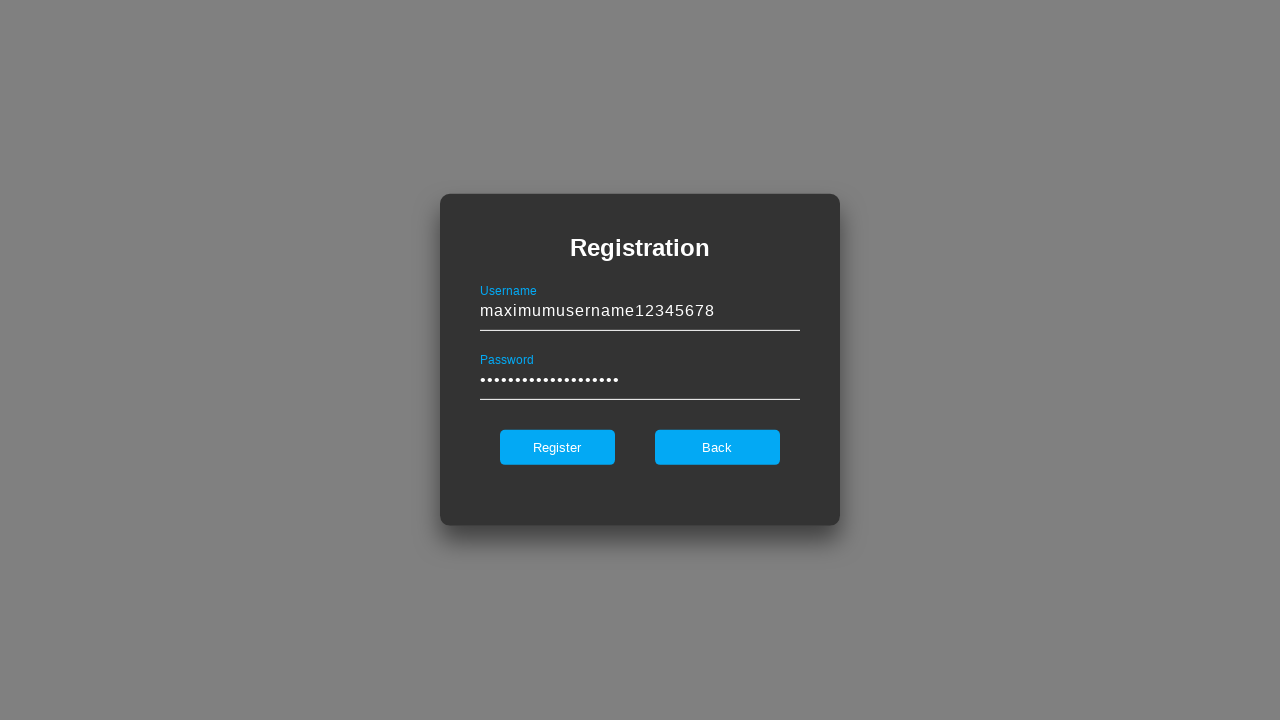

Clicked register button to submit registration form at (557, 447) on #register
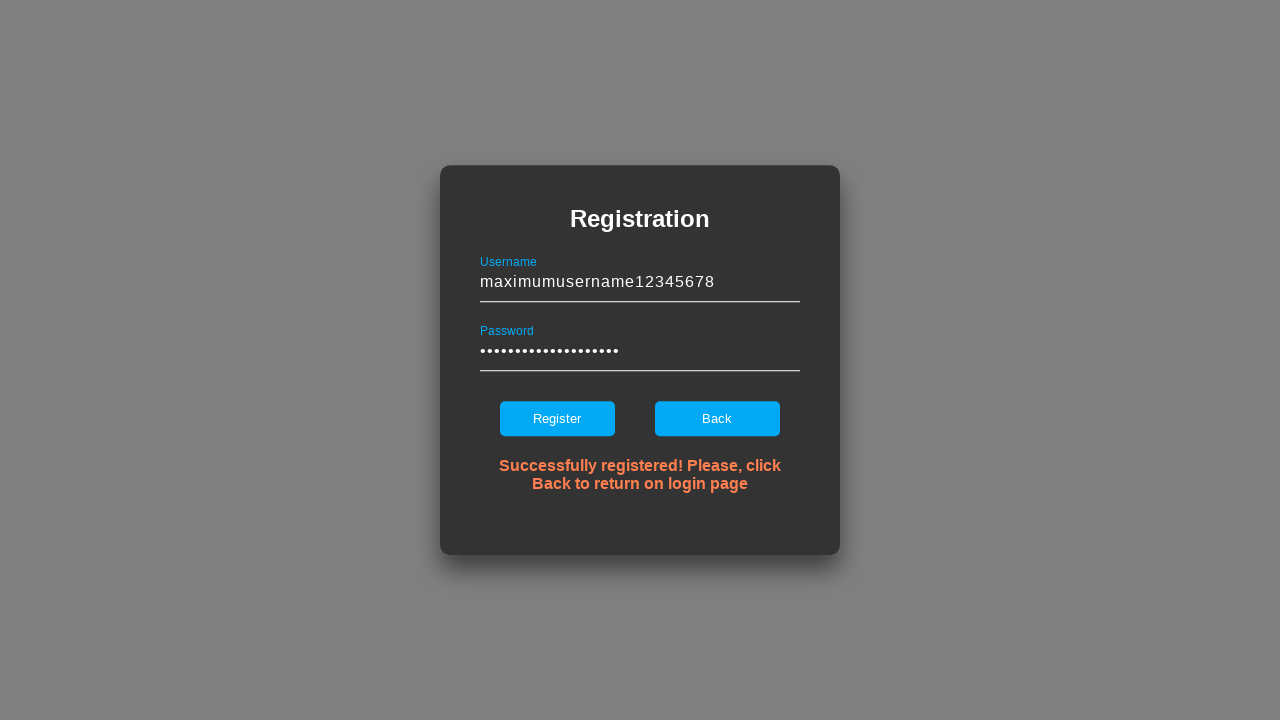

Success message appeared confirming registration with max length credentials
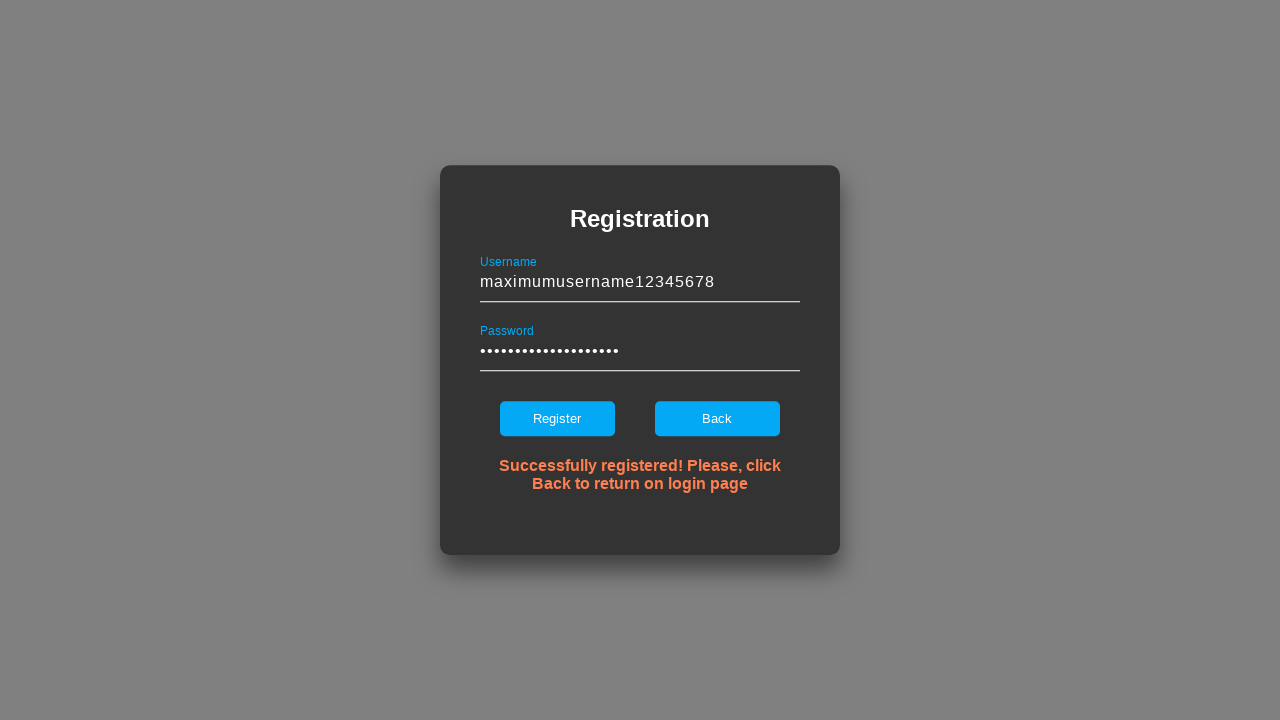

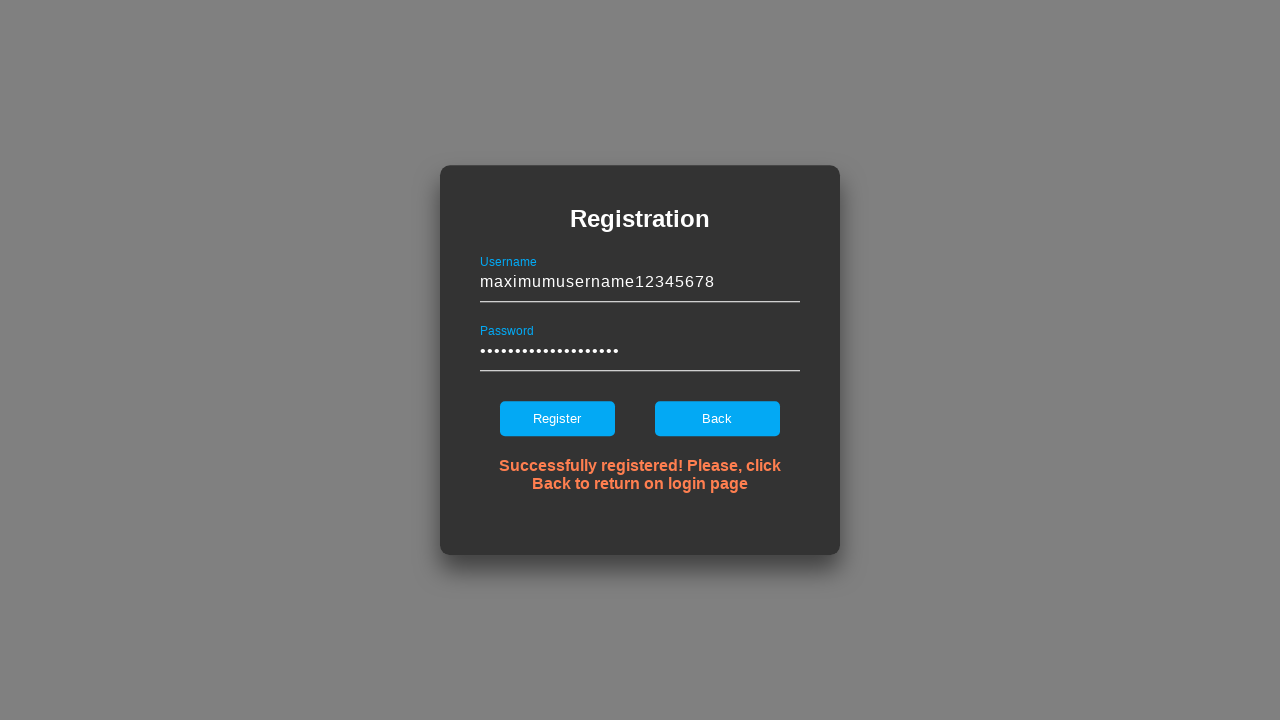